Tests a registration form by filling in first name, last name, and email fields, then submitting and verifying the success message

Starting URL: http://suninjuly.github.io/registration1.html

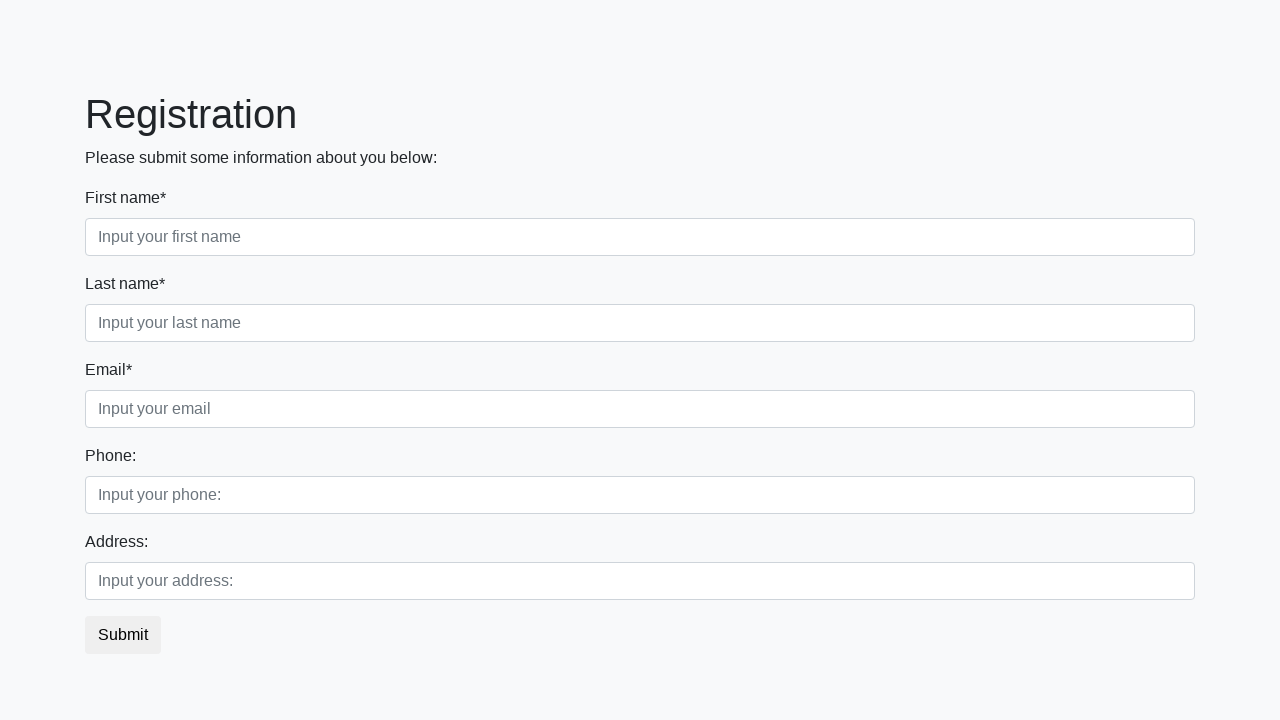

Filled first name field with 'Ilya' on xpath=//div[1]/div[1]/input
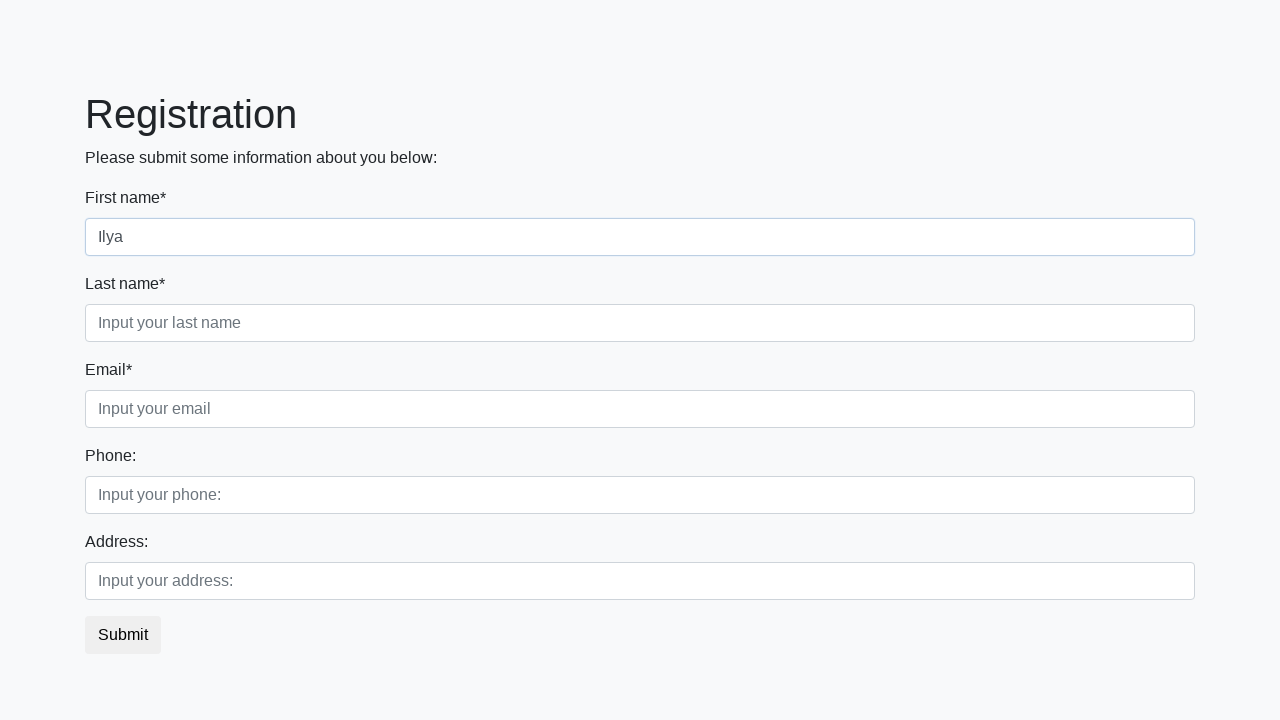

Filled last name field with 'Petrov' on xpath=//div[1]/div[2]/input
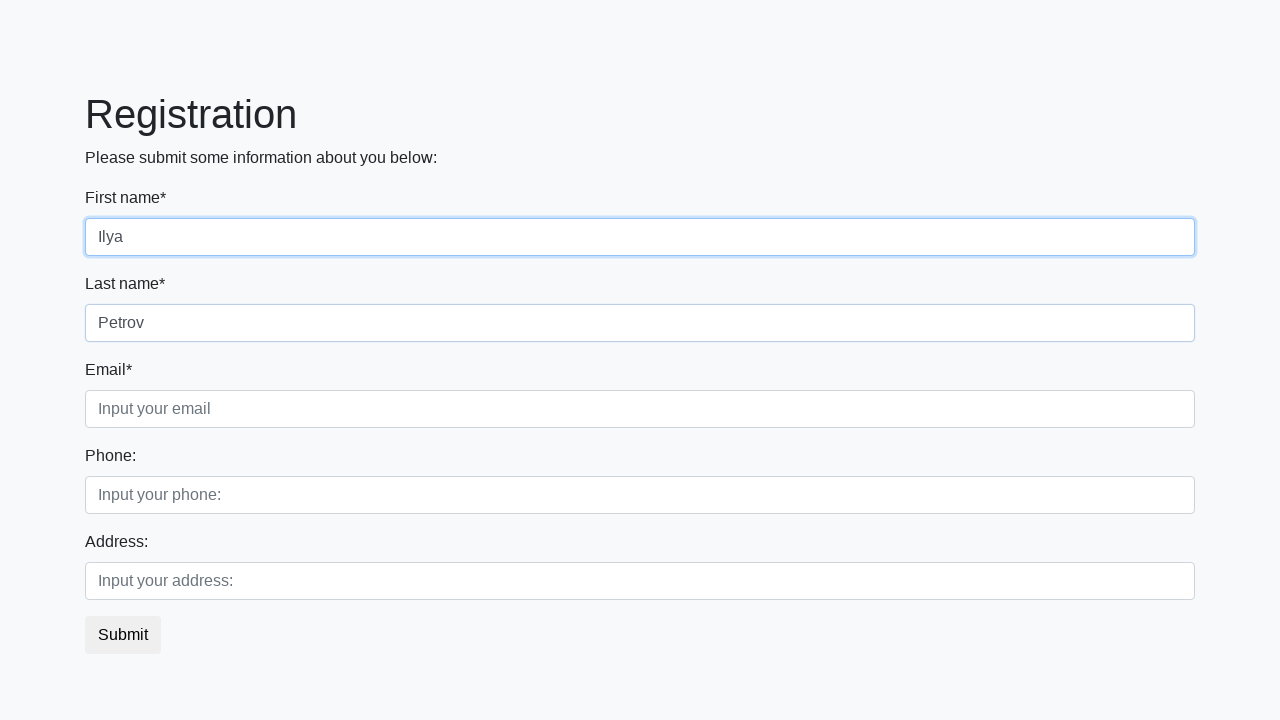

Filled email field with 'IPetrov@bk.com' on xpath=//div[1]/div[3]/input
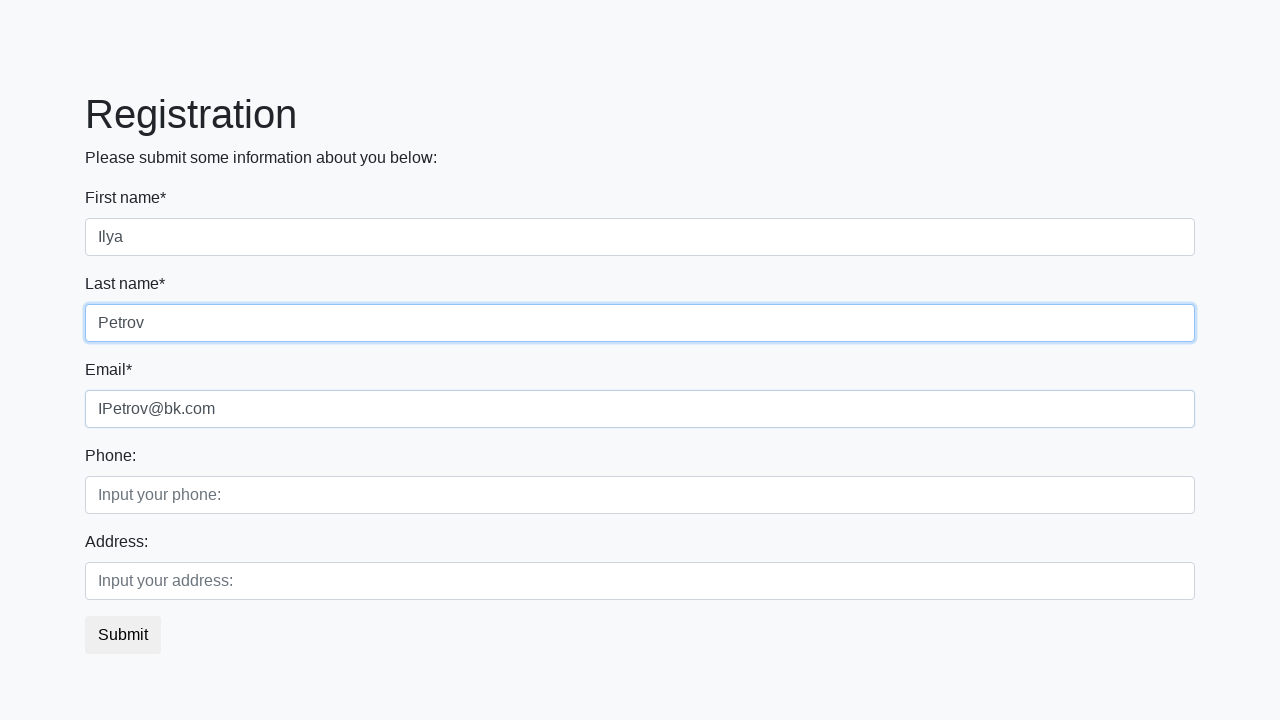

Clicked submit button to register at (123, 635) on button.btn
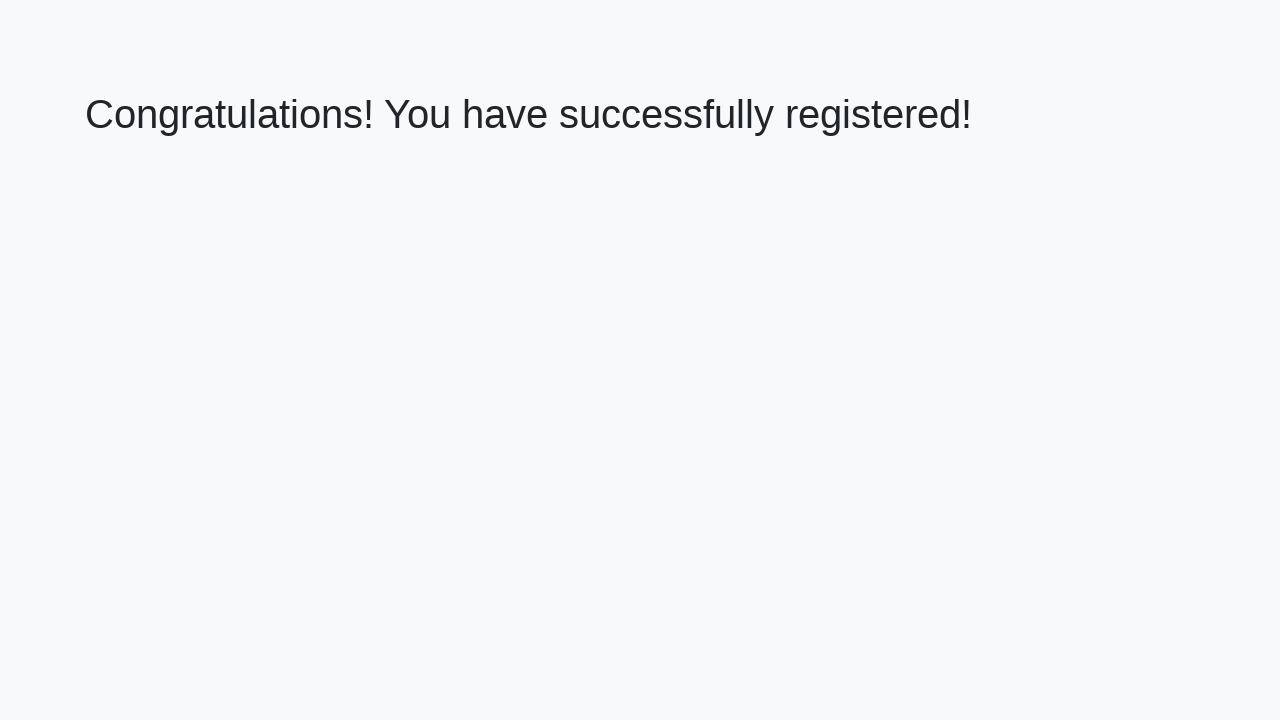

Success message heading loaded
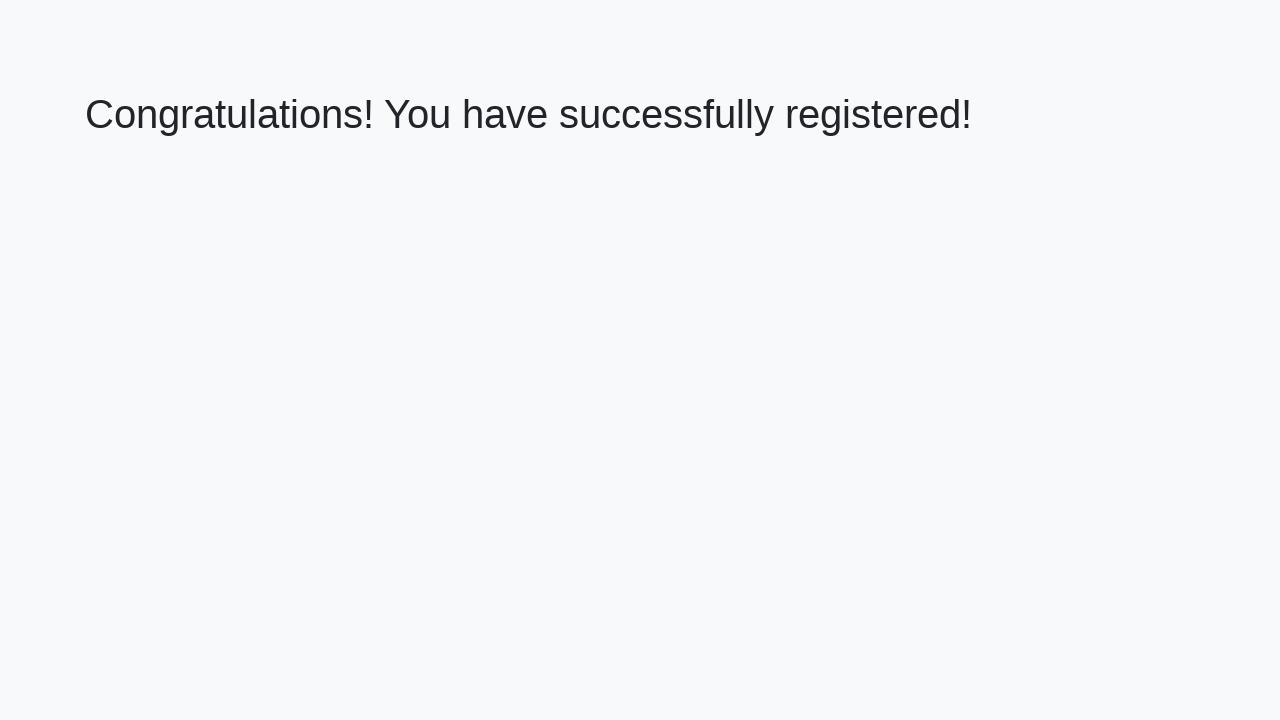

Retrieved success message text: 'Congratulations! You have successfully registered!'
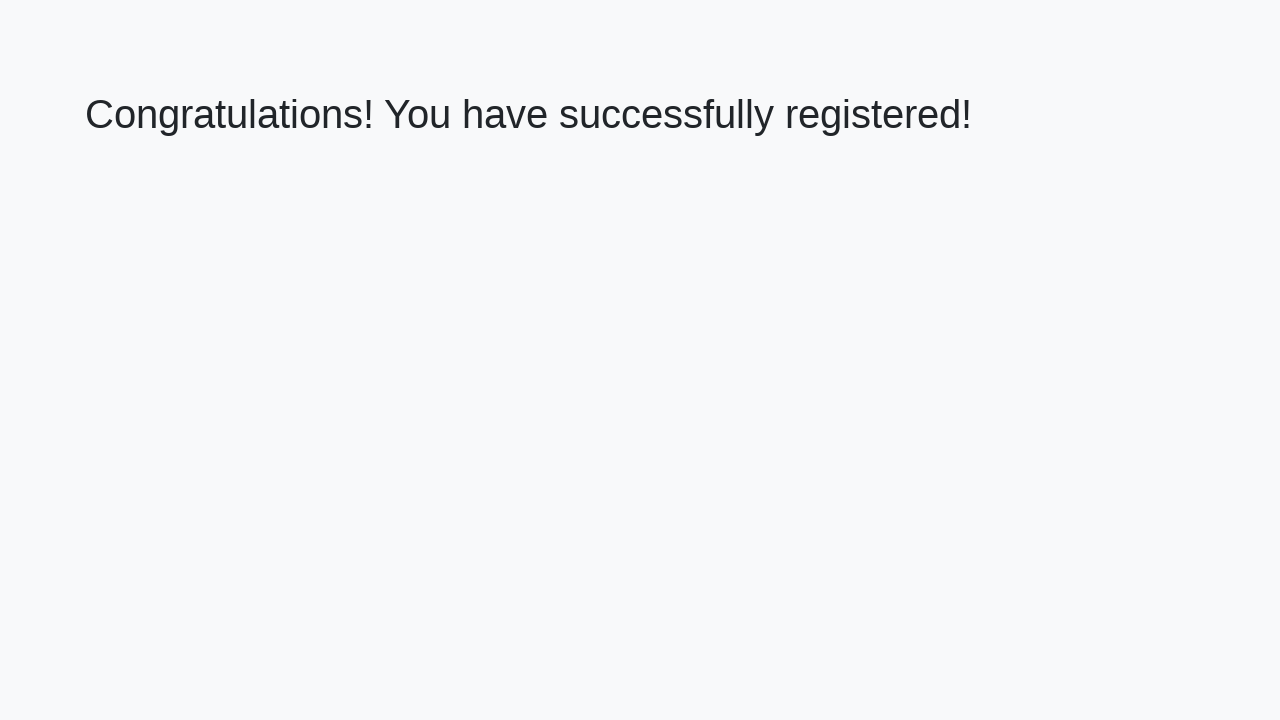

Verified success message matches expected text
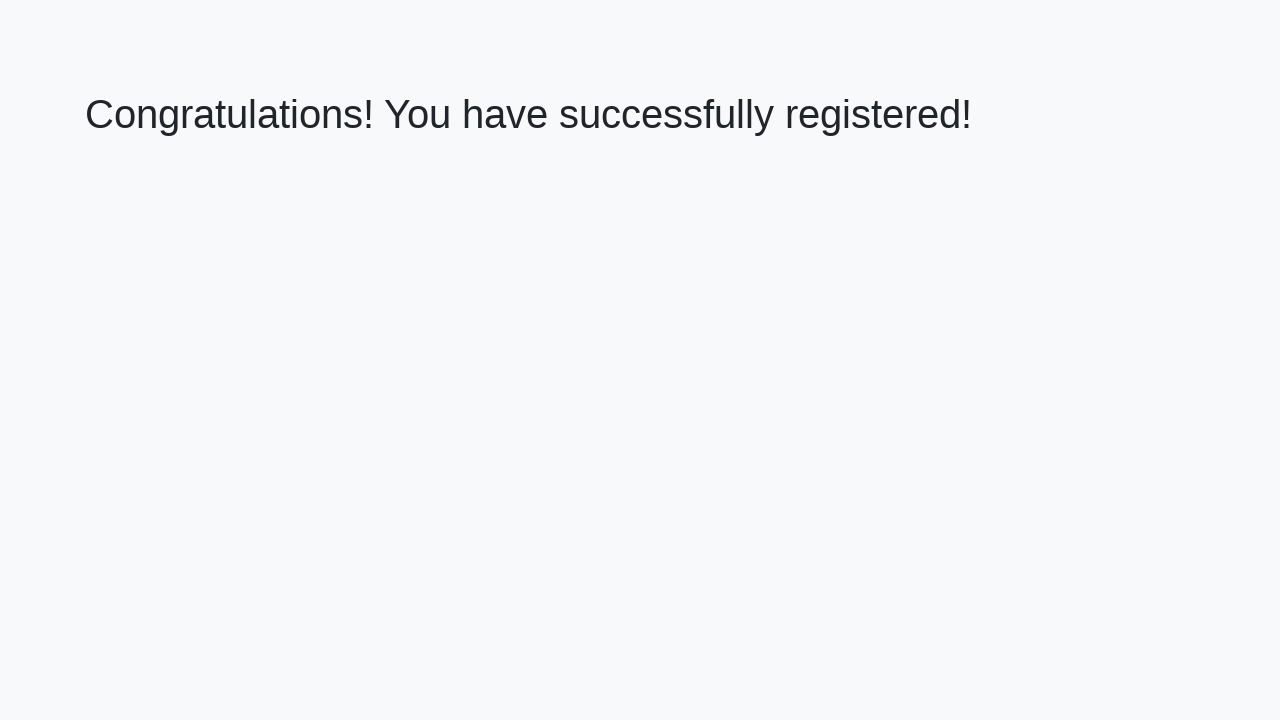

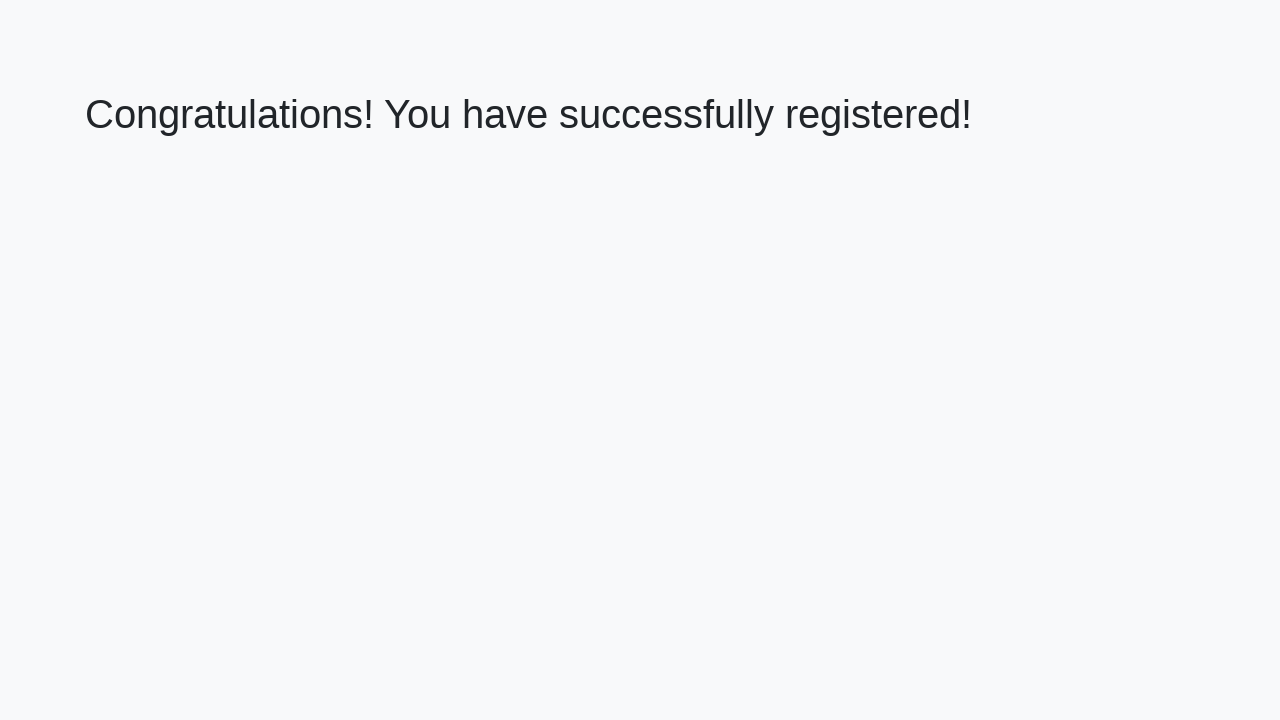